Tests the Python.org search functionality by entering "pycon" as a search query and submitting the form

Starting URL: http://www.python.org

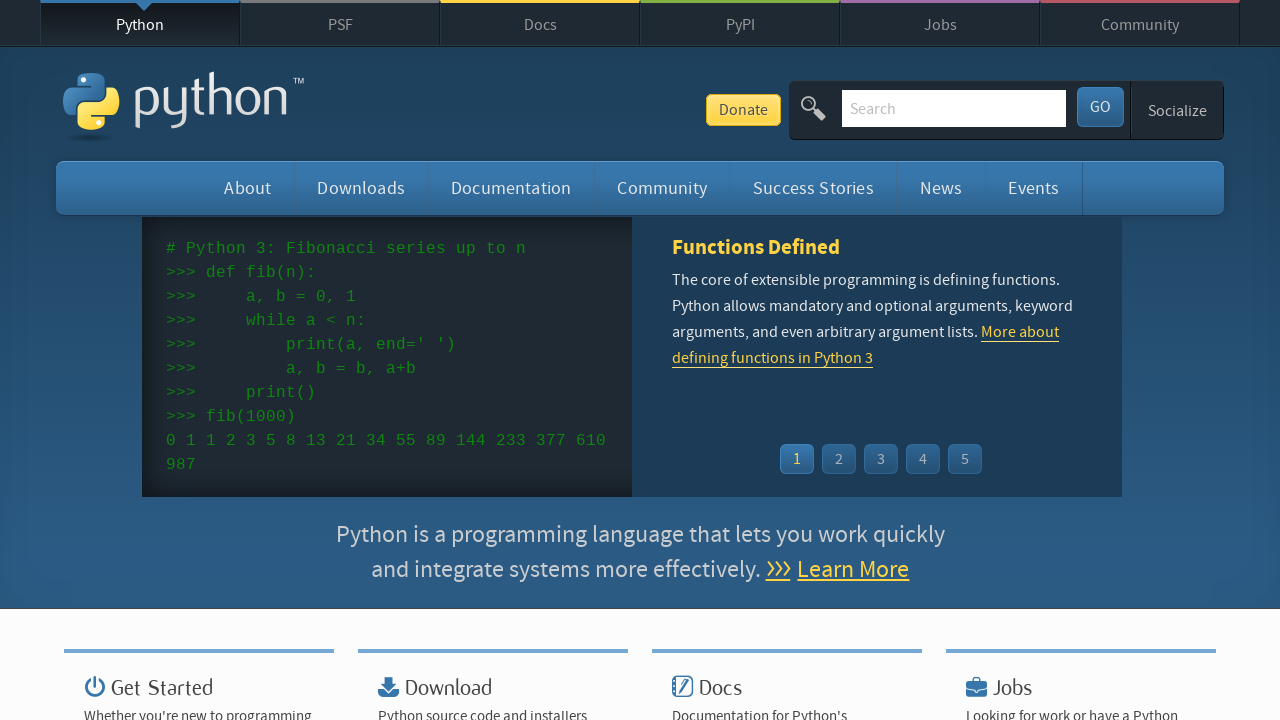

Verified page title contains 'Python'
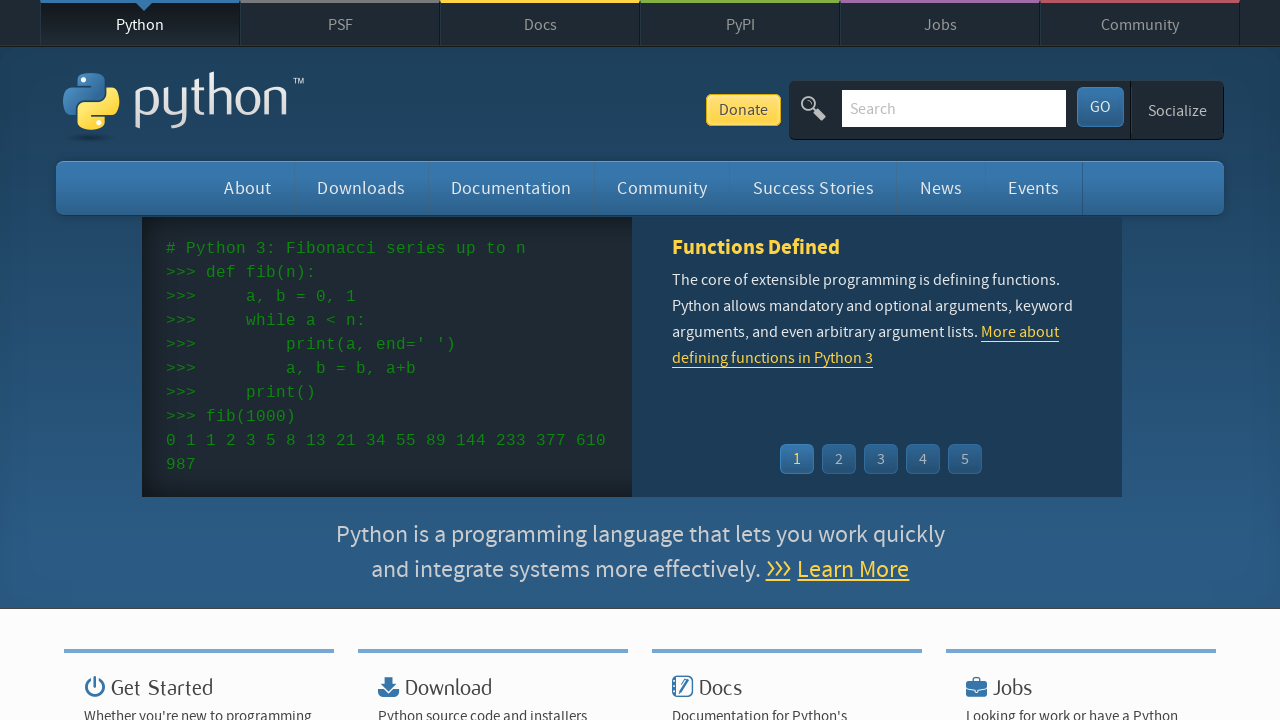

Filled search box with 'pycon' query on input[name='q']
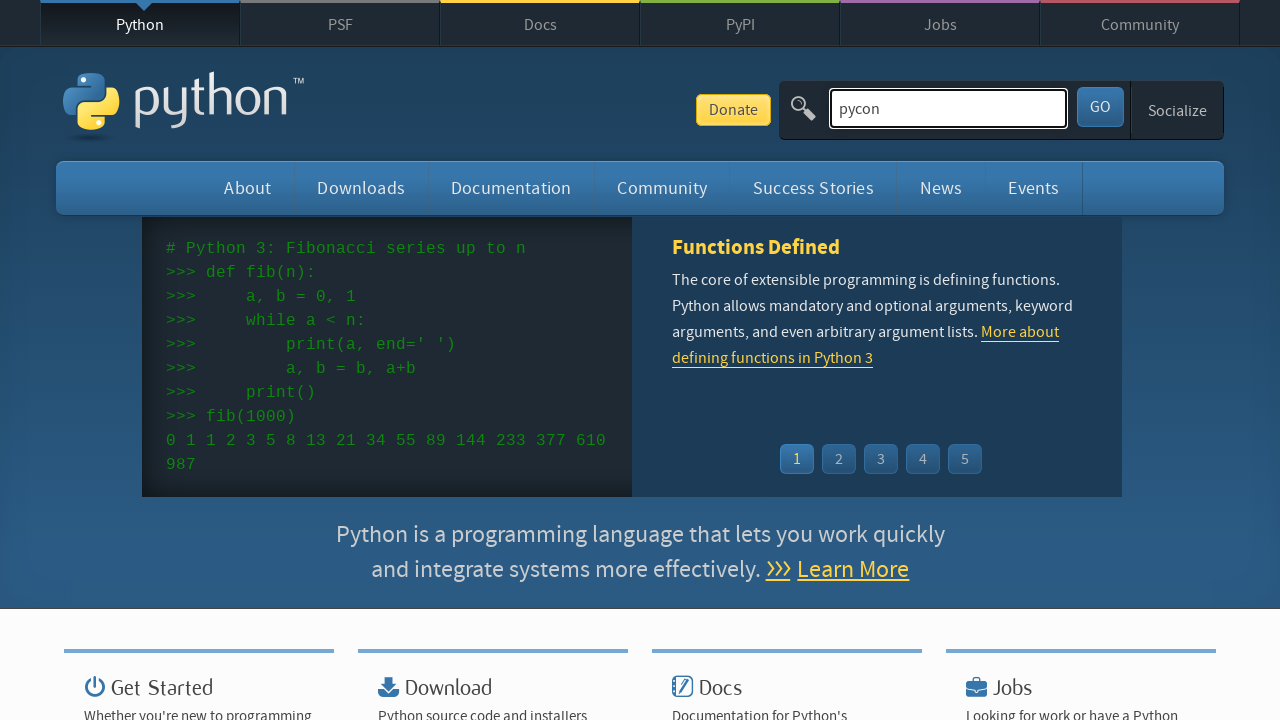

Pressed Enter to submit search form on input[name='q']
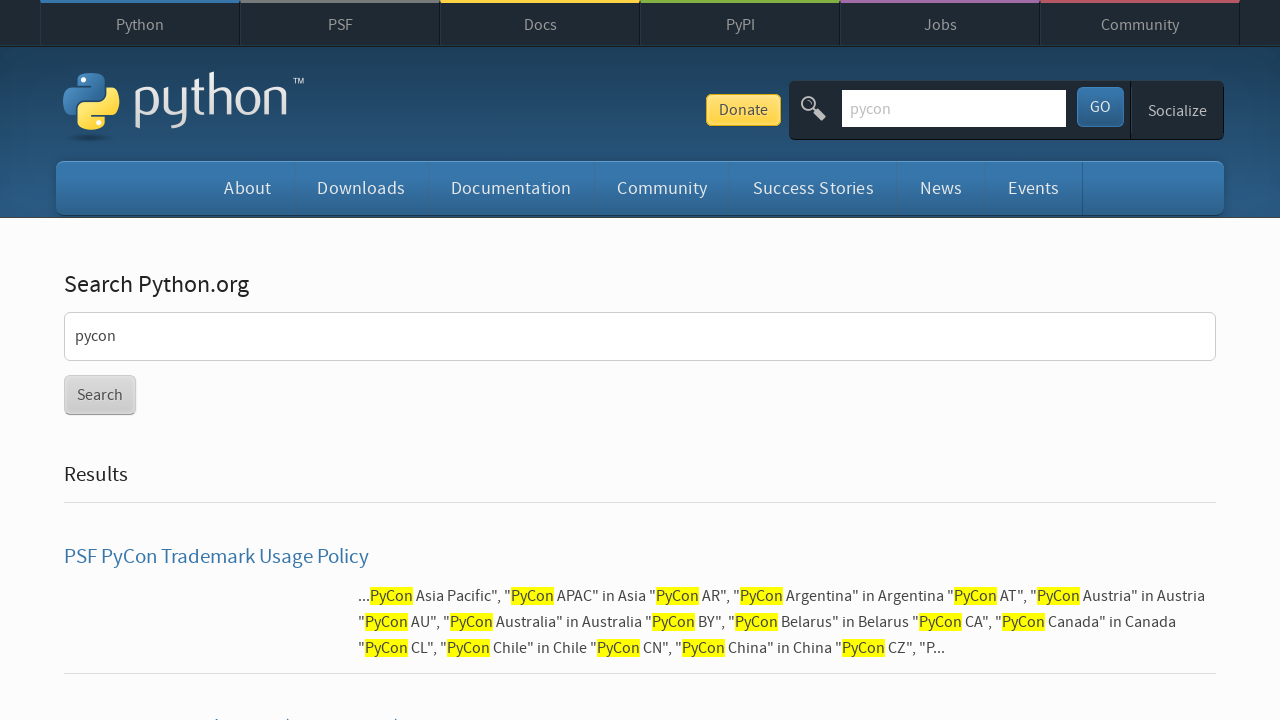

Waited for page to reach networkidle state
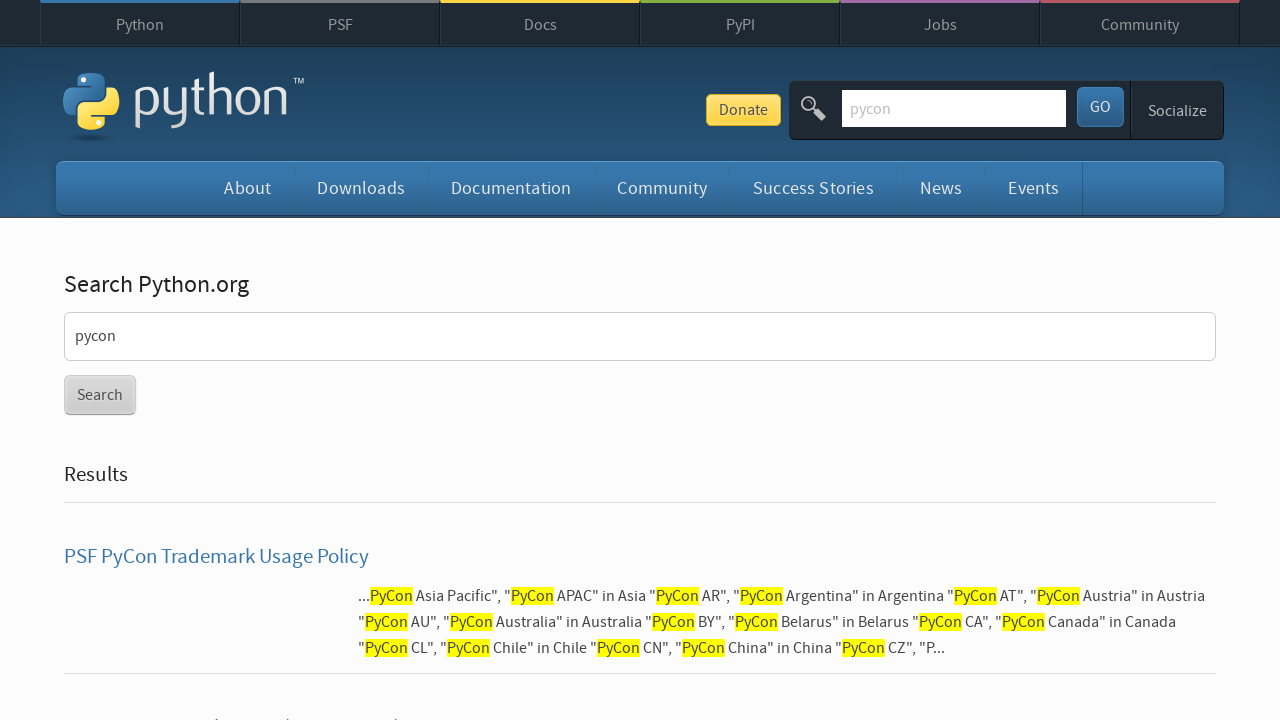

Verified search results are present (no 'No results found' message)
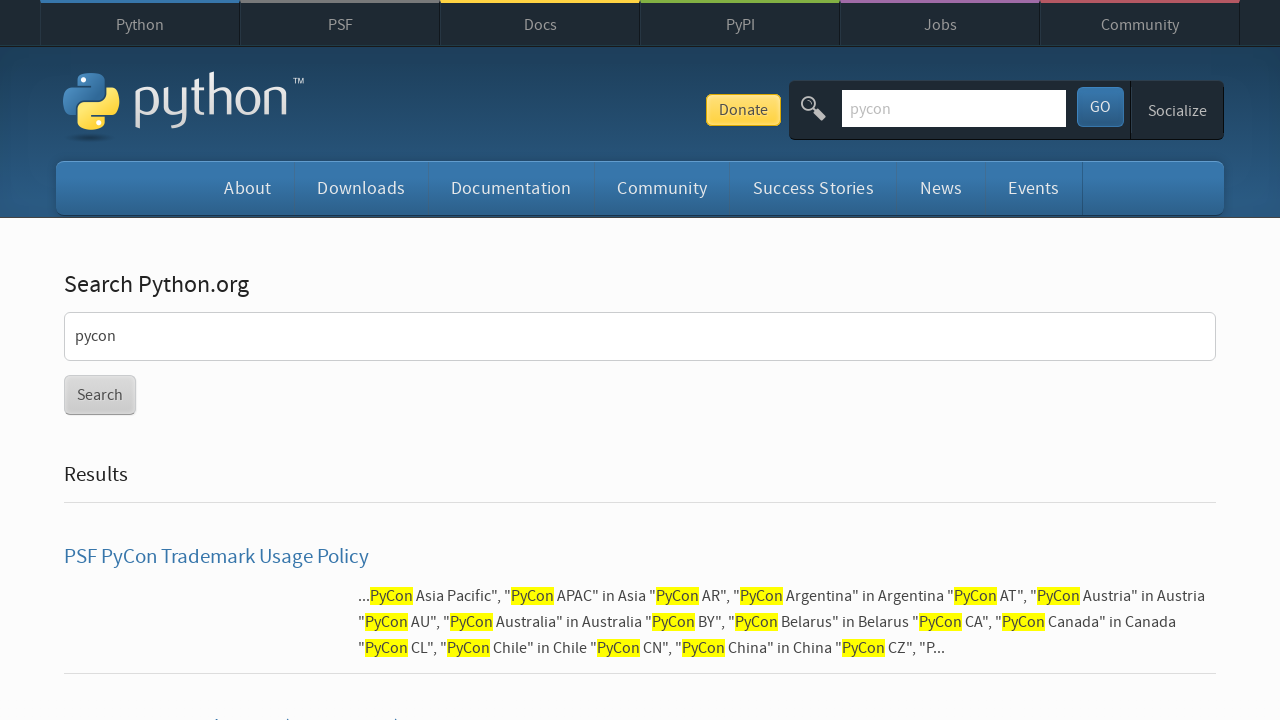

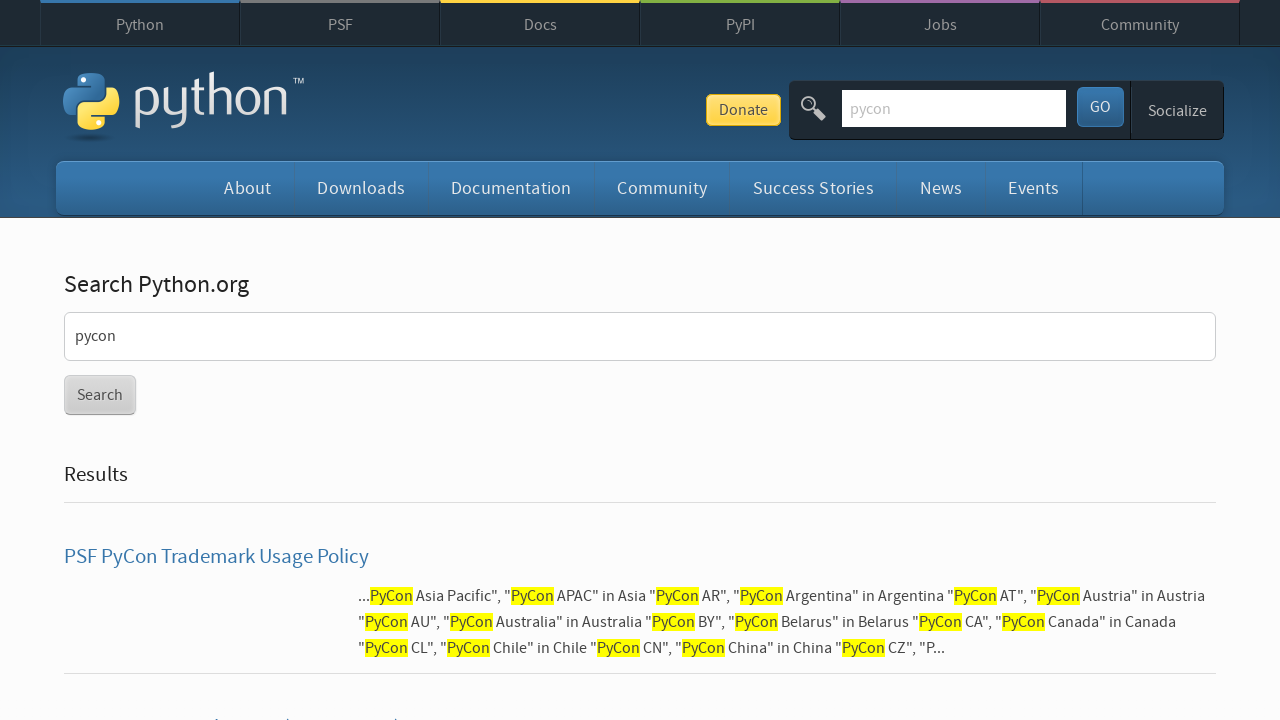